Tests sortable data tables by clicking column headers to sort and verifying table content

Starting URL: https://the-internet.herokuapp.com

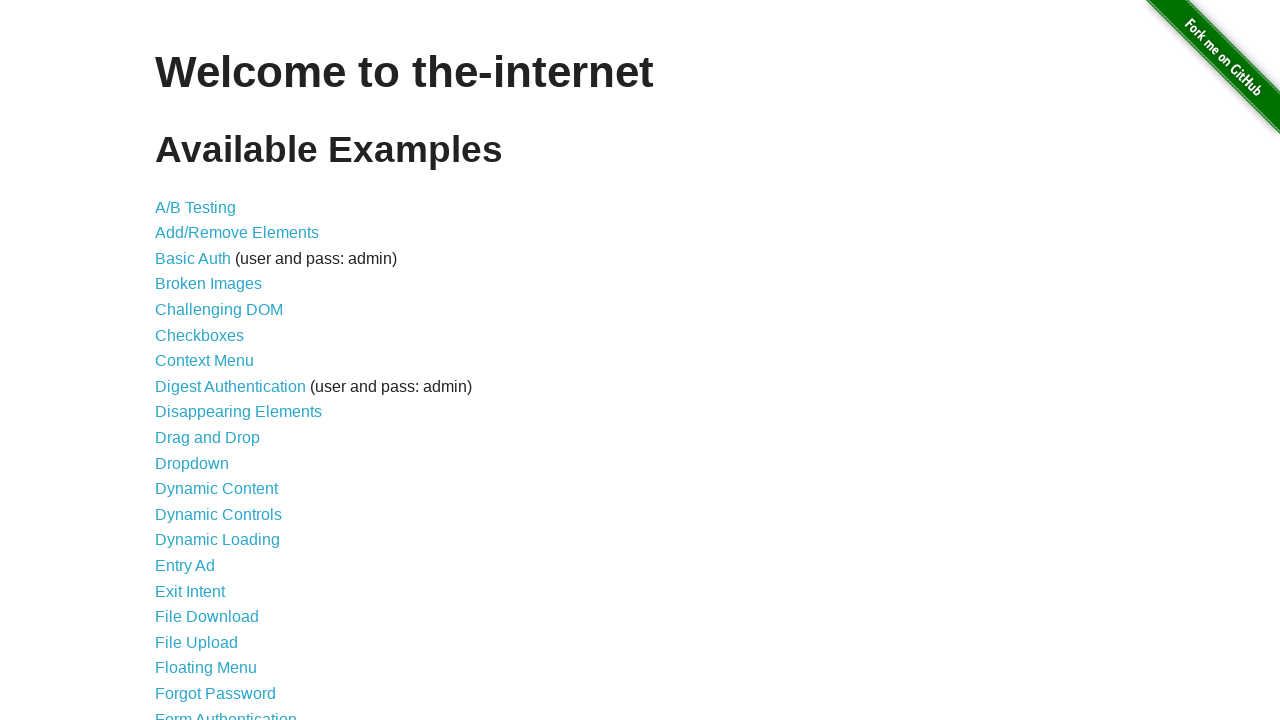

Clicked on Sortable Data Tables link at (230, 574) on a[href='/tables']
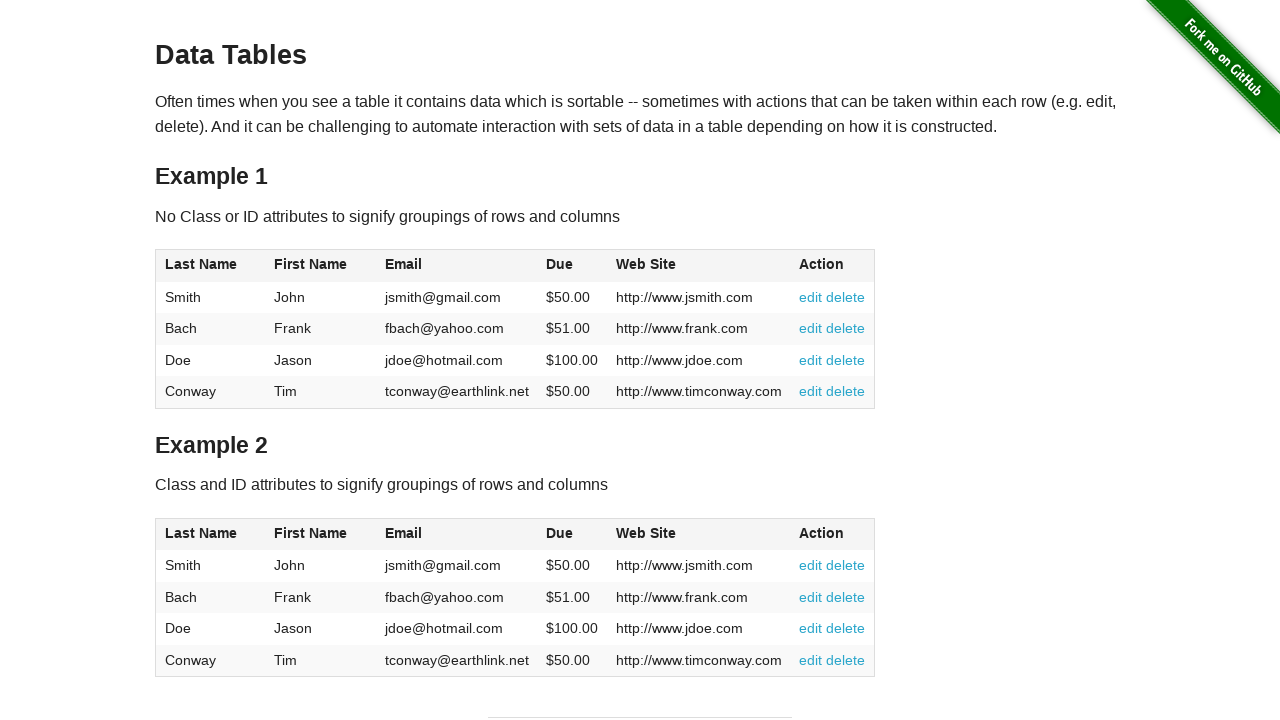

Waited for tables to load
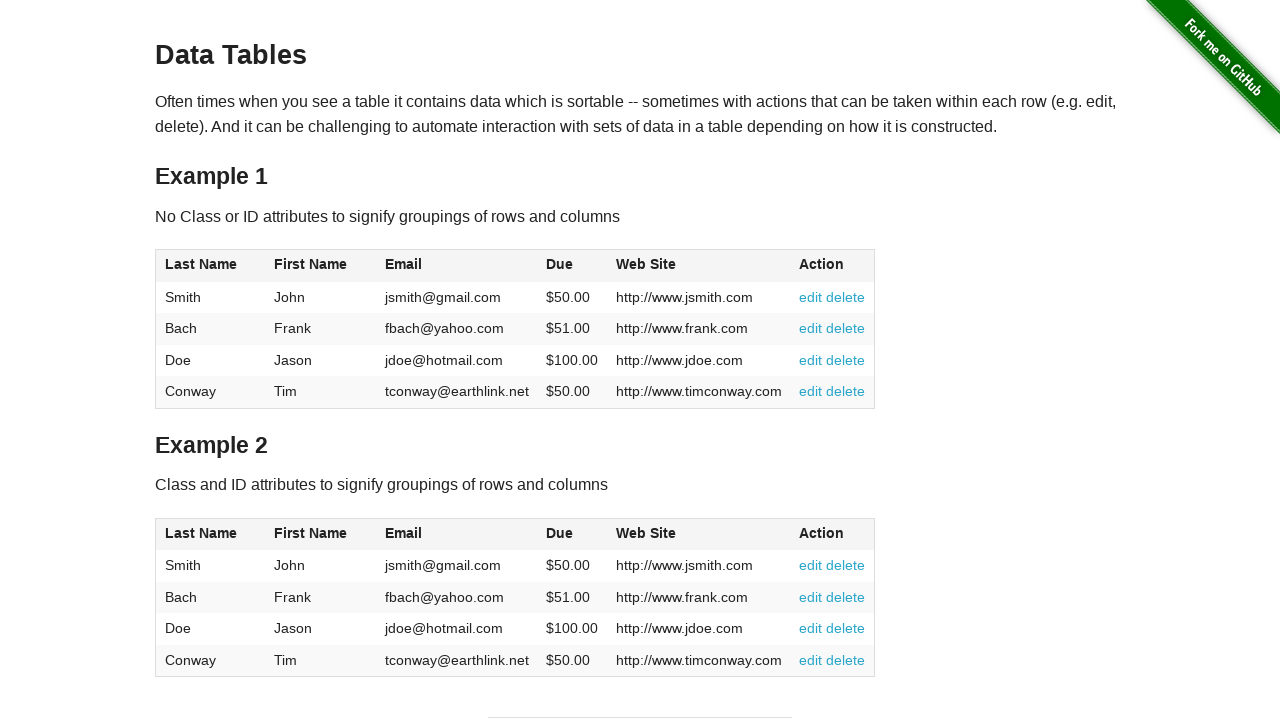

Clicked on Last Name column header in Table 2 to sort at (210, 534) on #table2 thead tr th:nth-child(1)
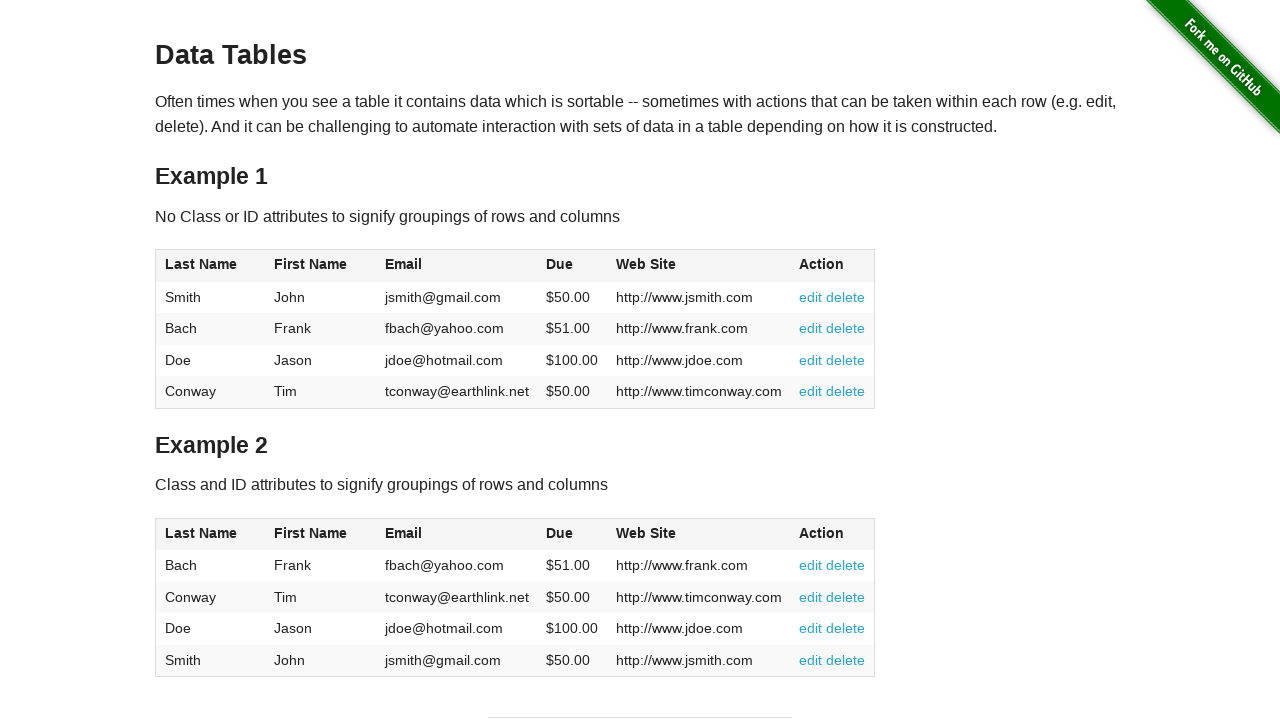

Waited for Table 2 sort to complete
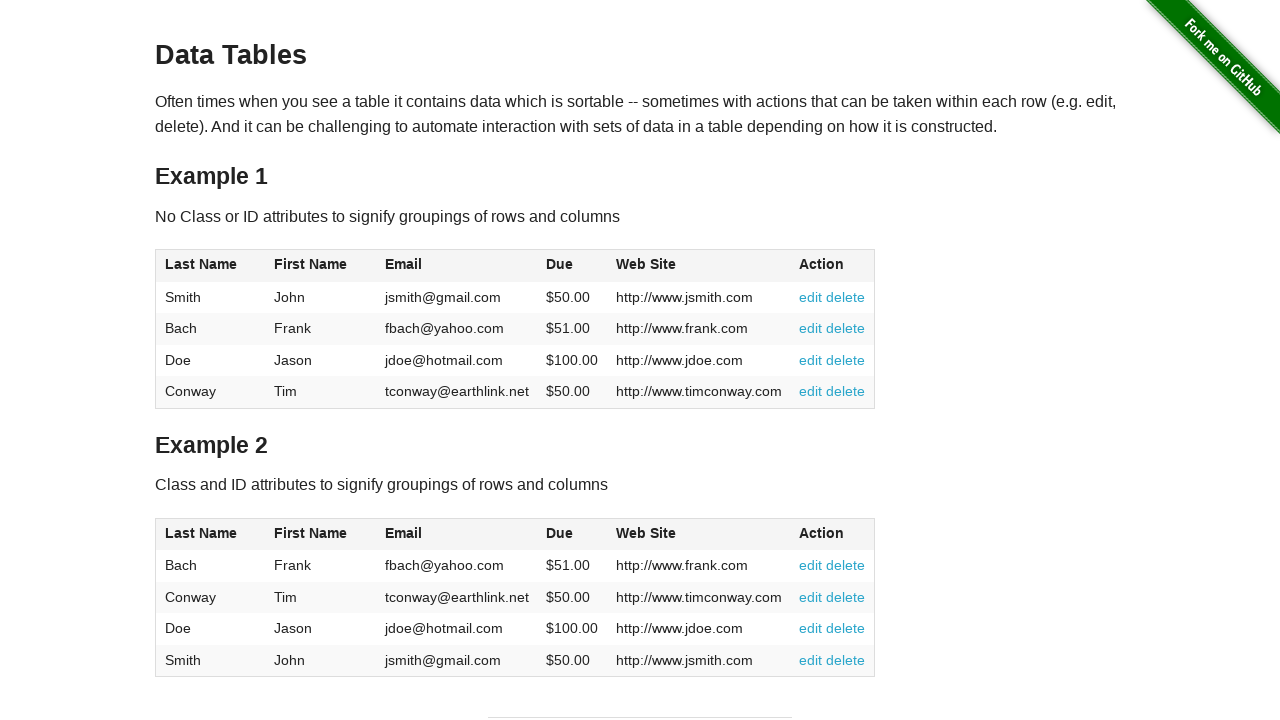

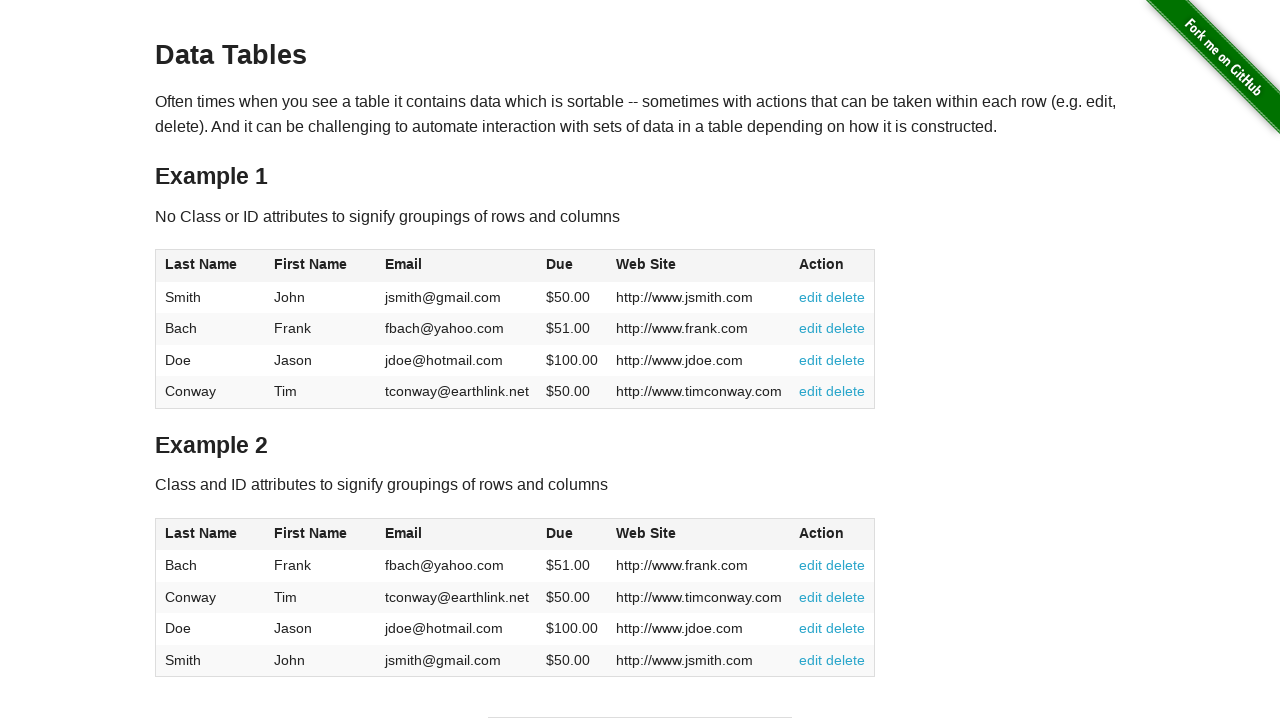